Tests dropdown select menu functionality by selecting options using different methods: by index, by value, and by visible text

Starting URL: https://demoqa.com/select-menu

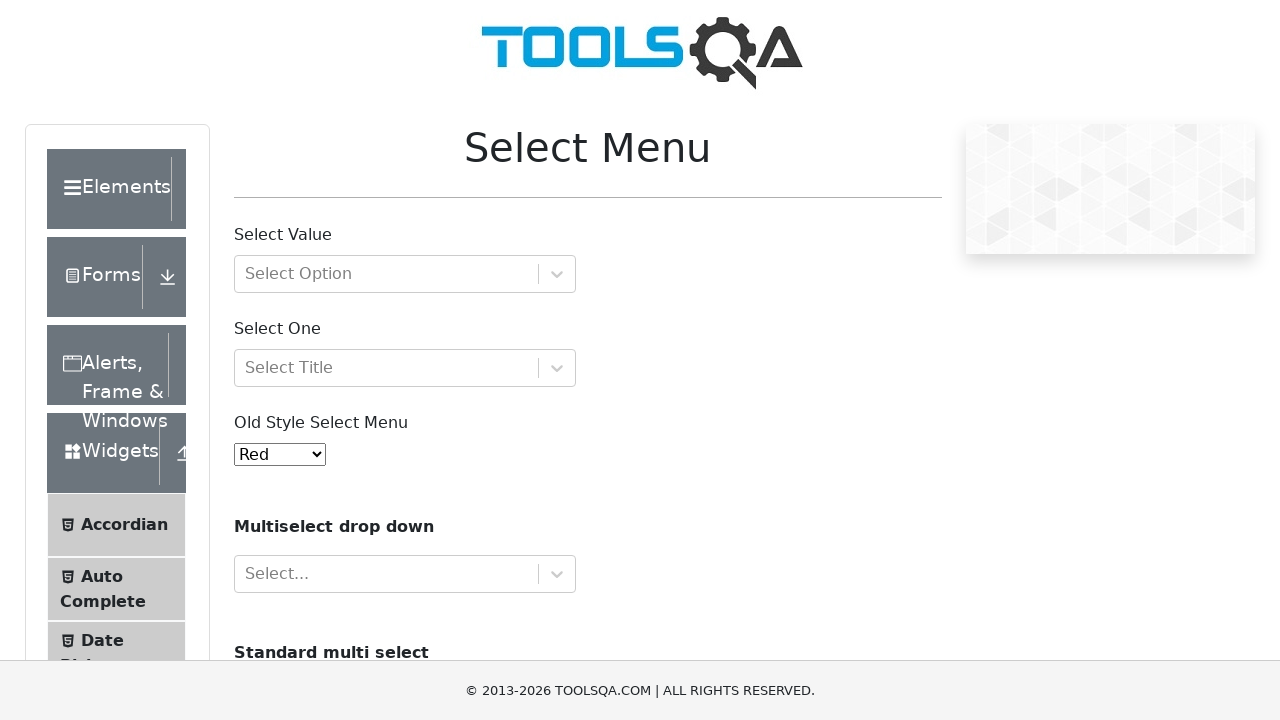

Selected option by index 3 (Yellow) from dropdown menu on #oldSelectMenu
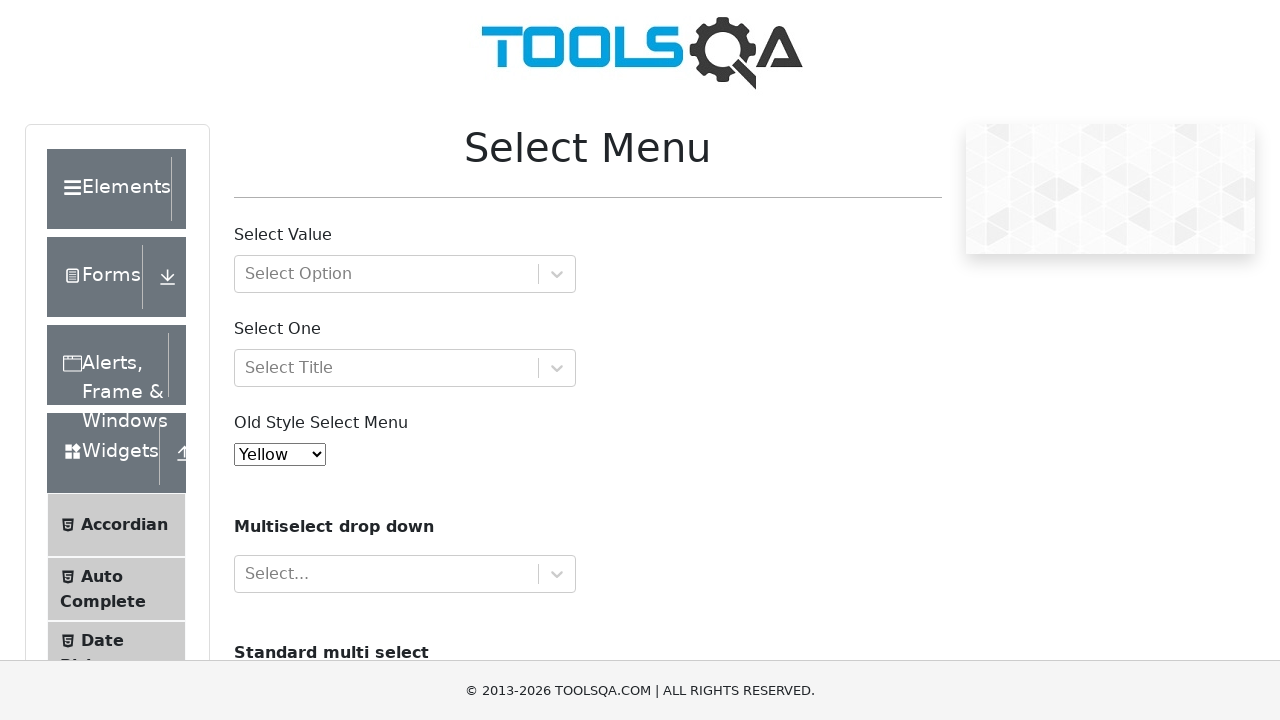

Selected option by value '4' (Purple) from dropdown menu on #oldSelectMenu
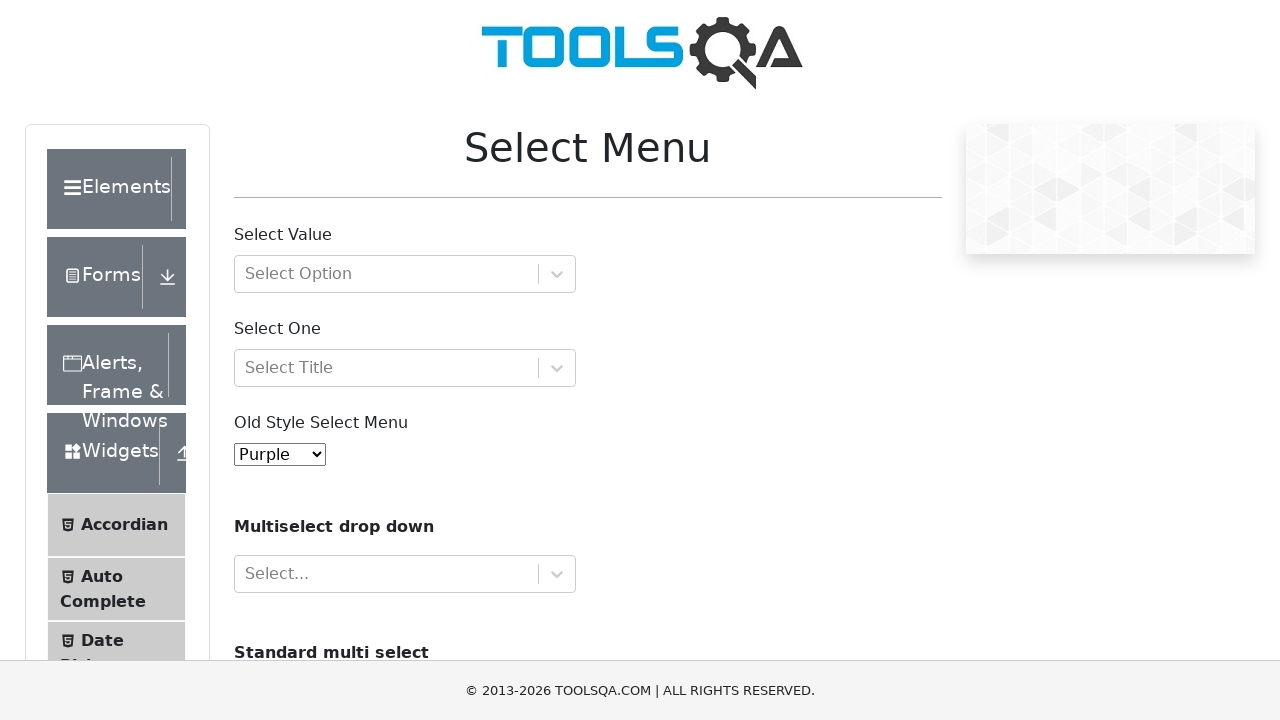

Selected option by visible text 'Black' from dropdown menu on #oldSelectMenu
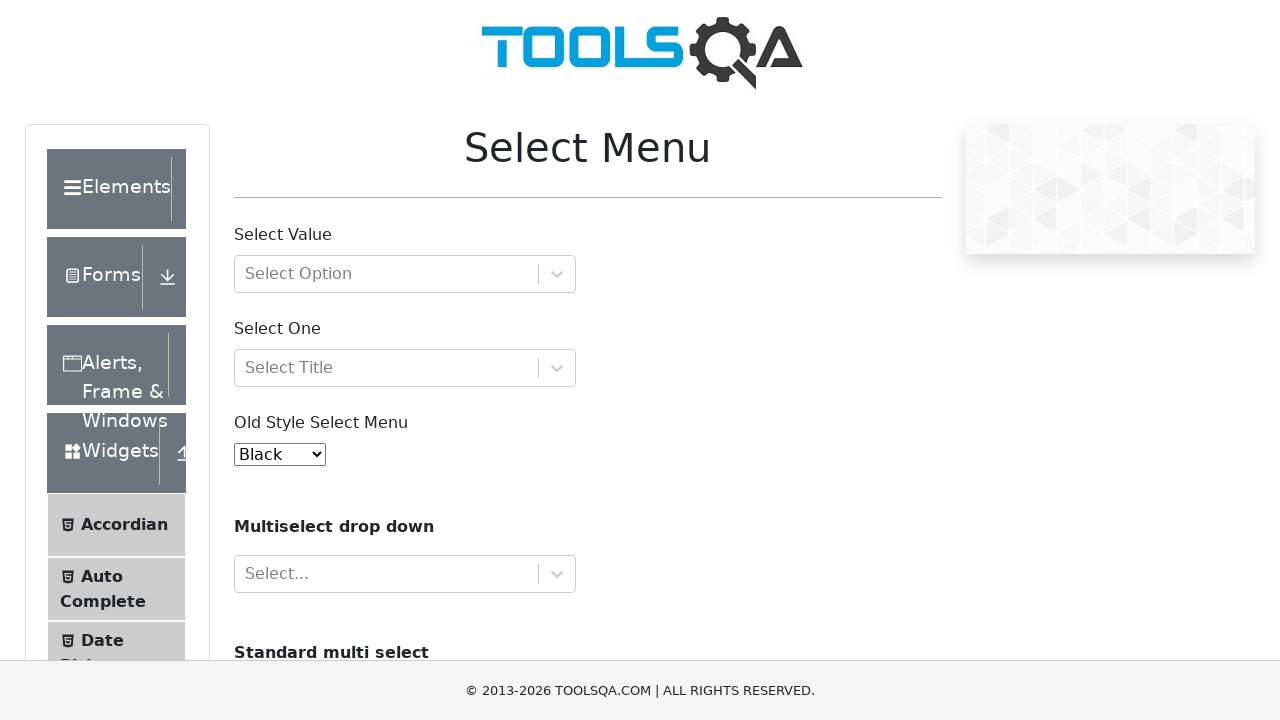

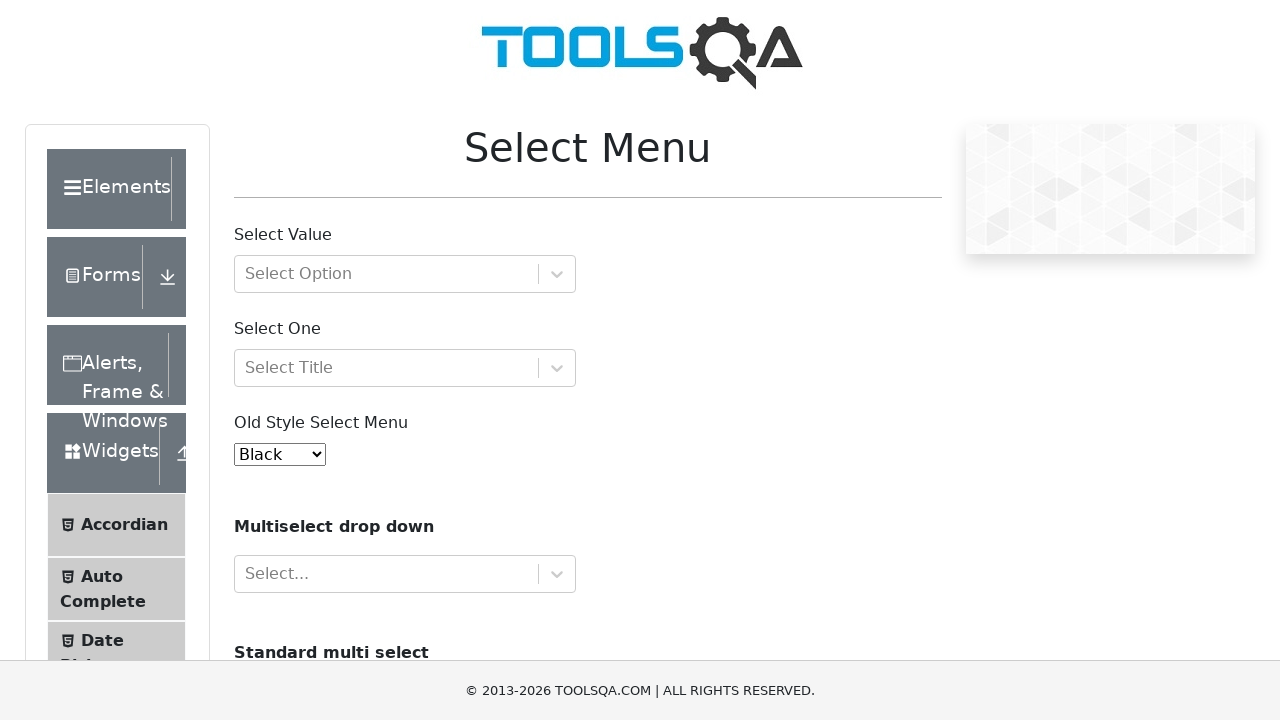